Tests random multi-select by holding Command/Control key and clicking on non-consecutive items

Starting URL: https://automationfc.github.io/jquery-selectable/

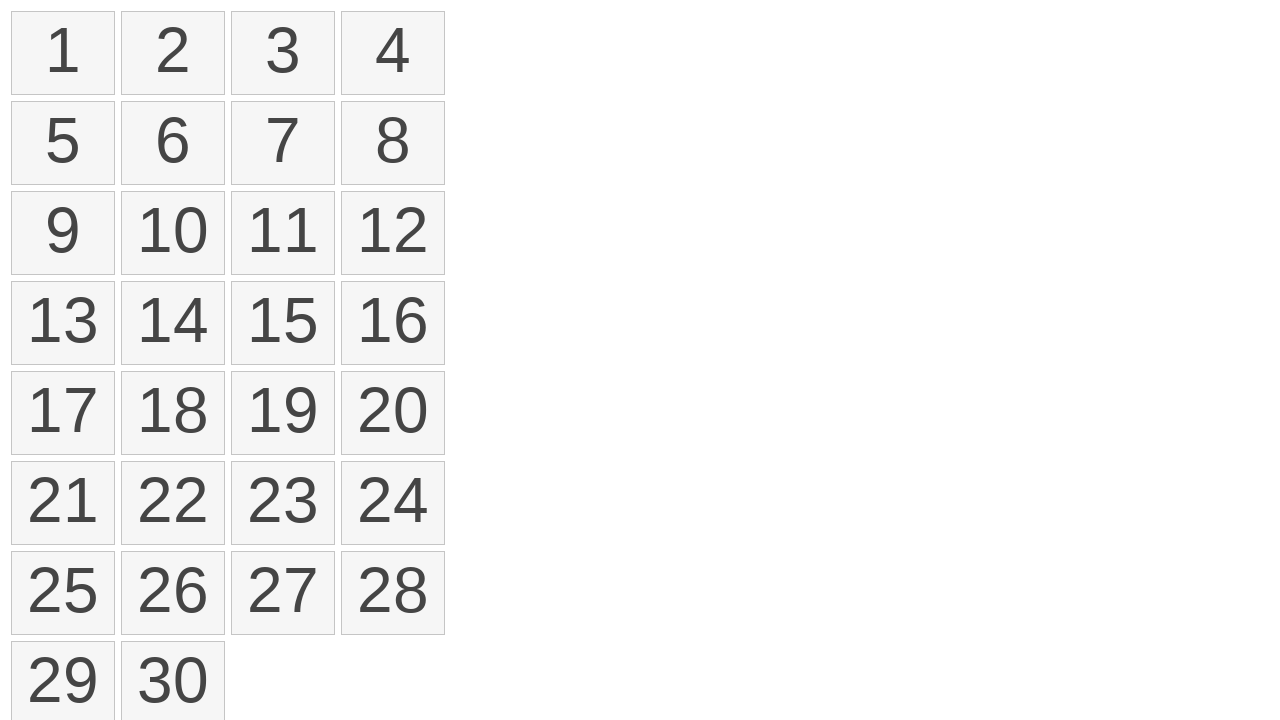

Selectable list loaded and ready
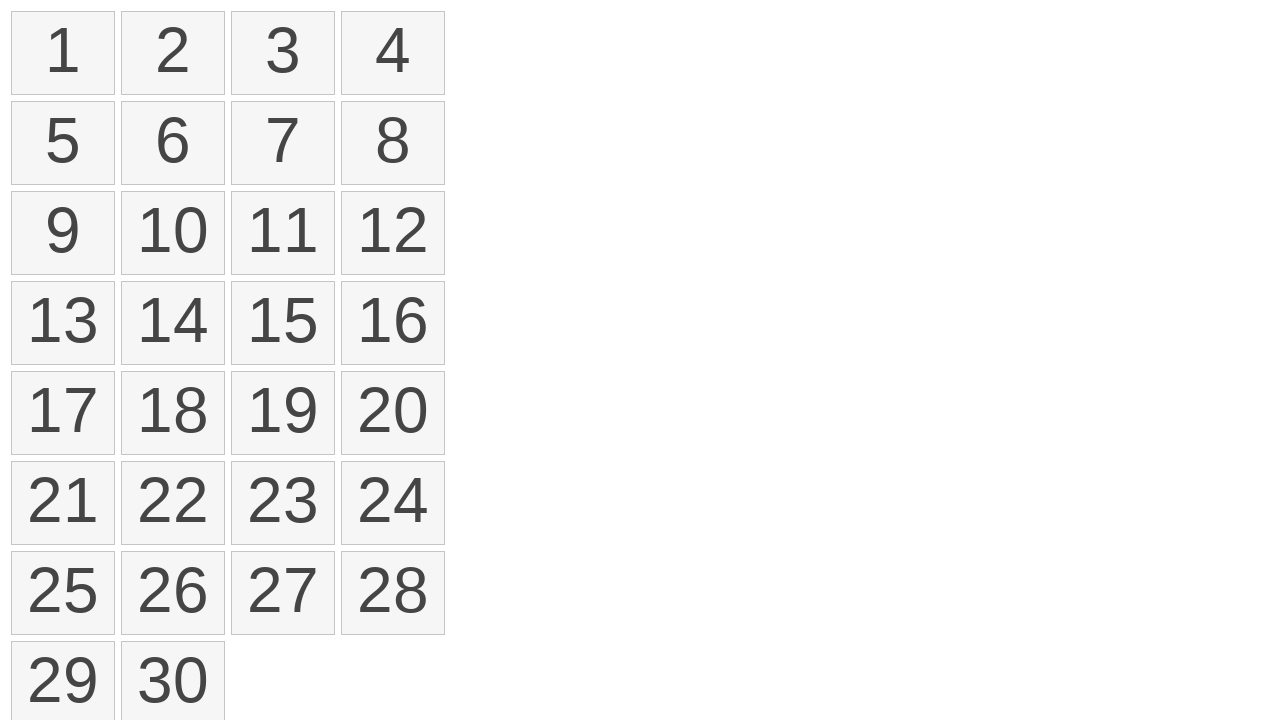

Pressed Control key down to start multi-select
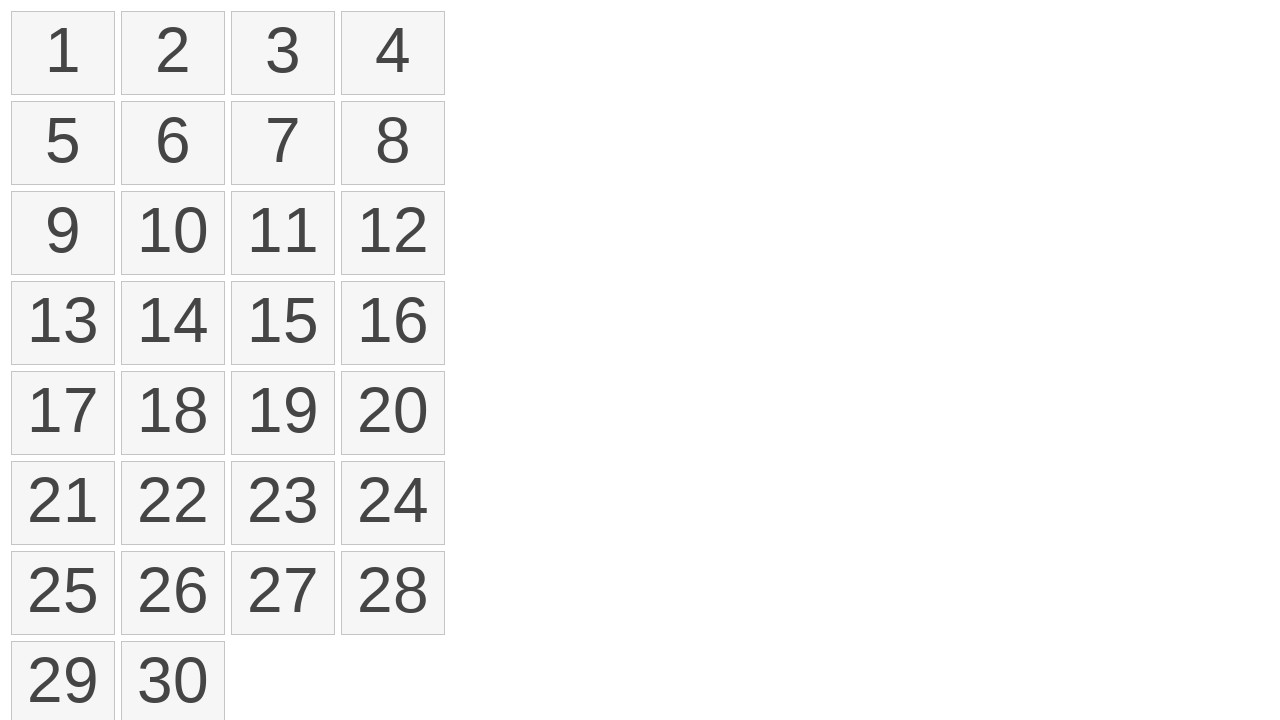

Clicked 3rd item while holding Control at (283, 53) on #selectable li >> nth=2
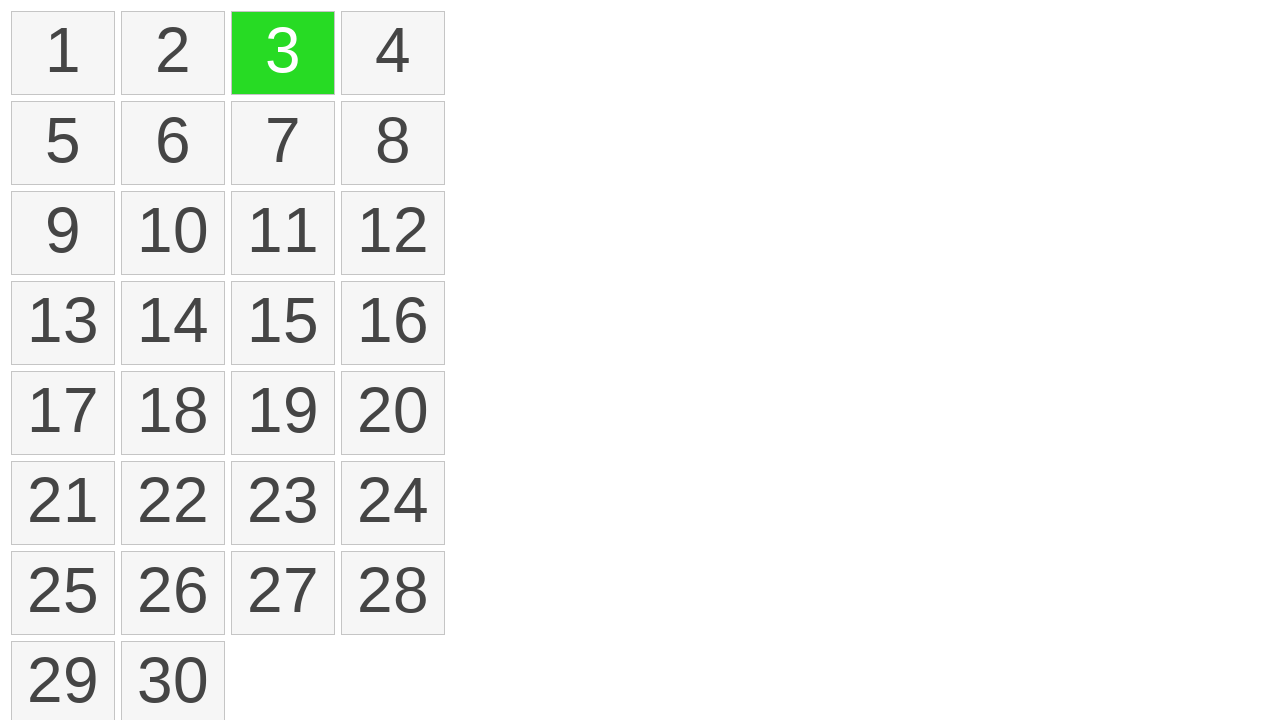

Clicked 5th item while holding Control at (63, 143) on #selectable li >> nth=4
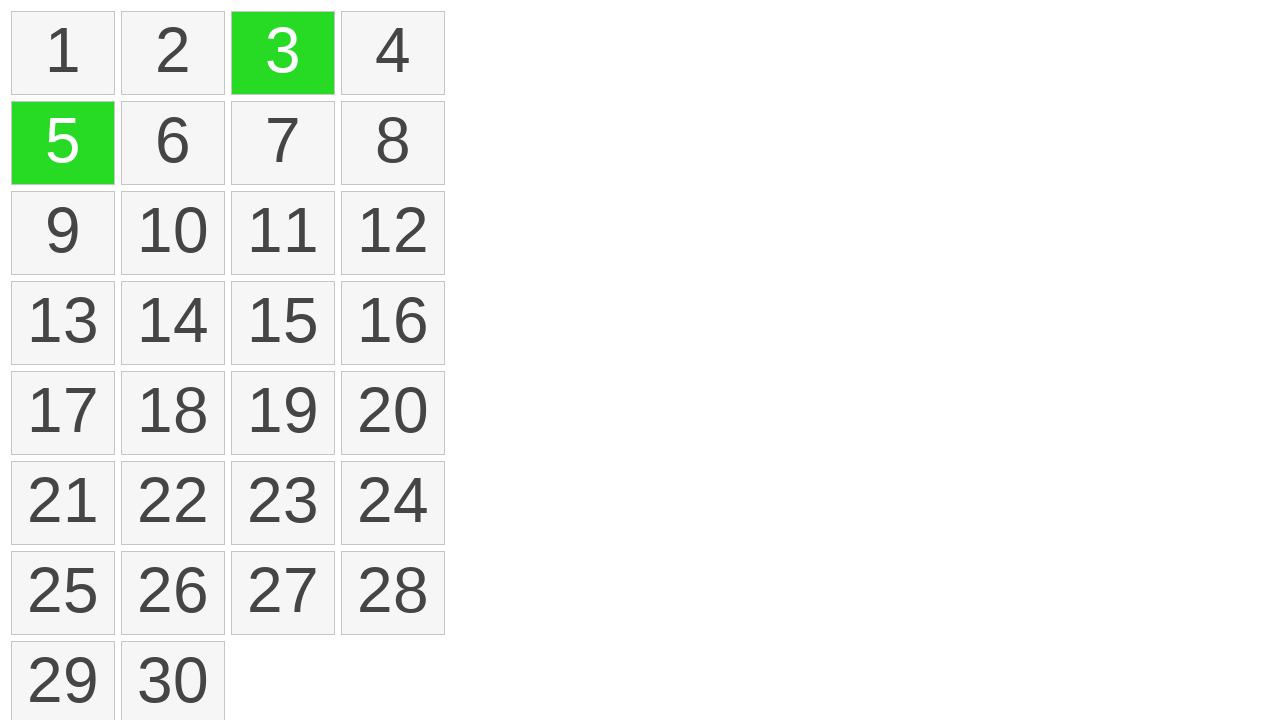

Clicked 11th item while holding Control at (283, 233) on #selectable li >> nth=10
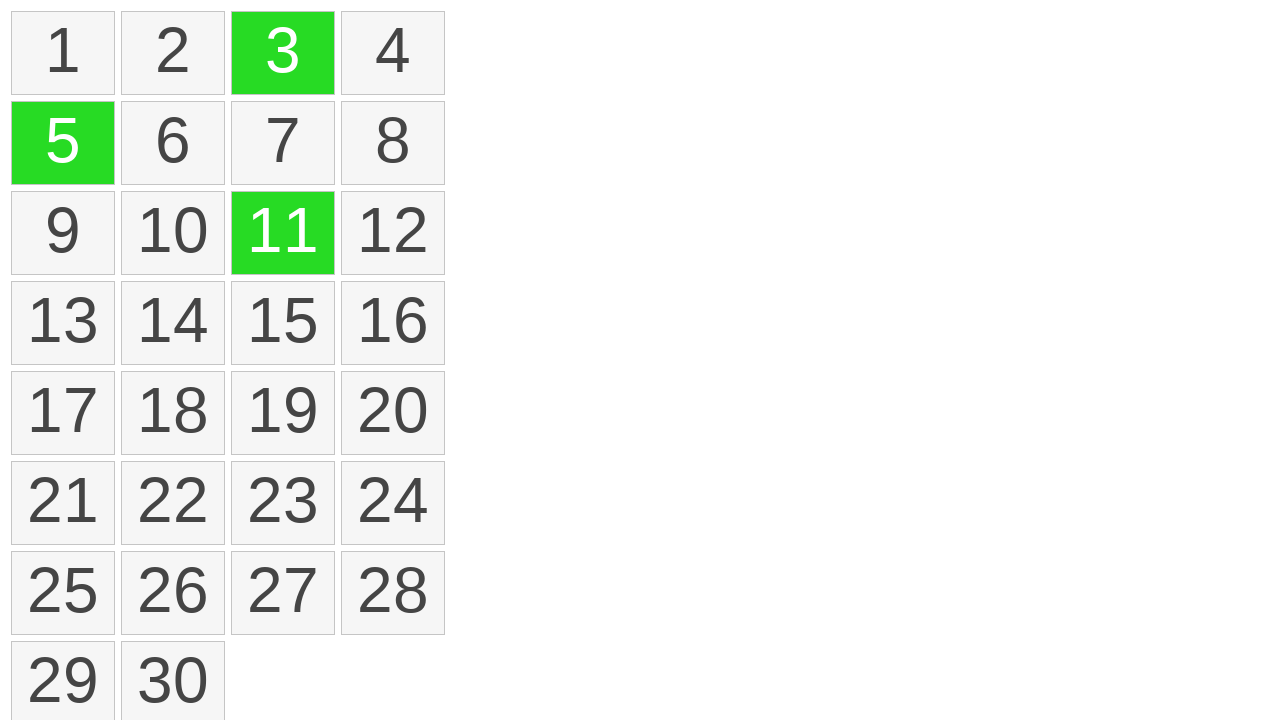

Clicked 8th item while holding Control at (393, 143) on #selectable li >> nth=7
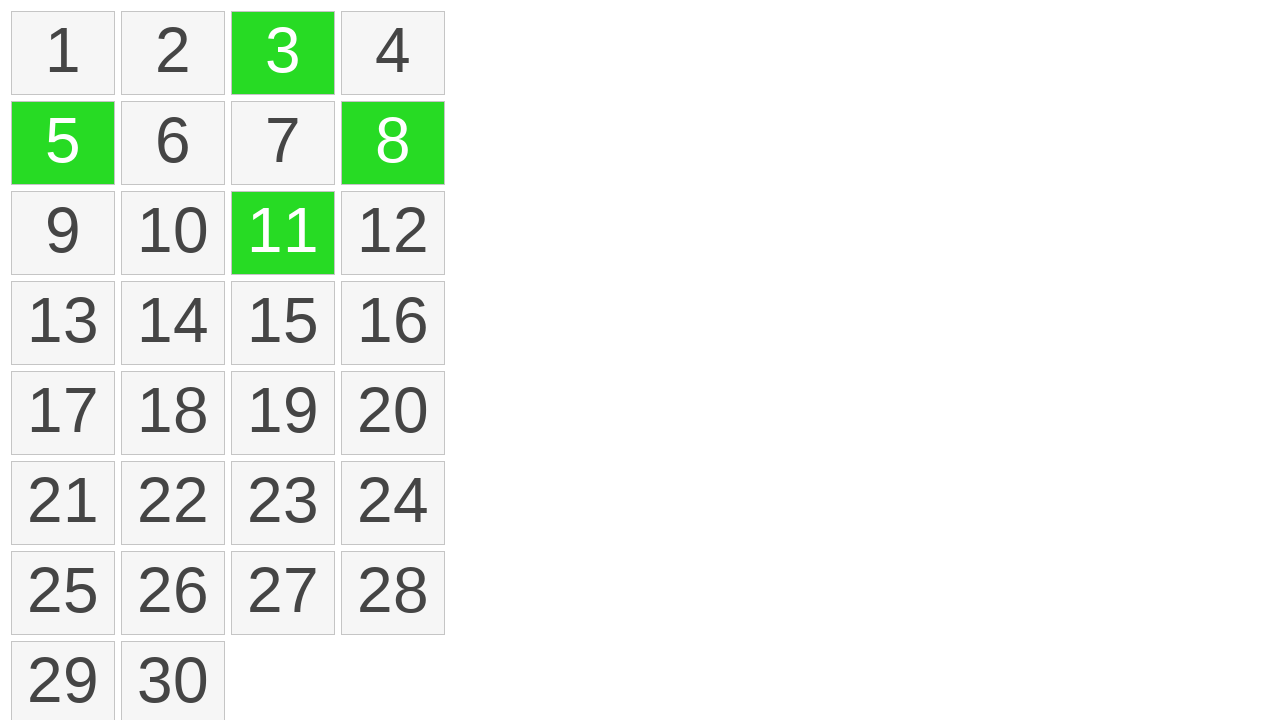

Released Control key to end multi-select
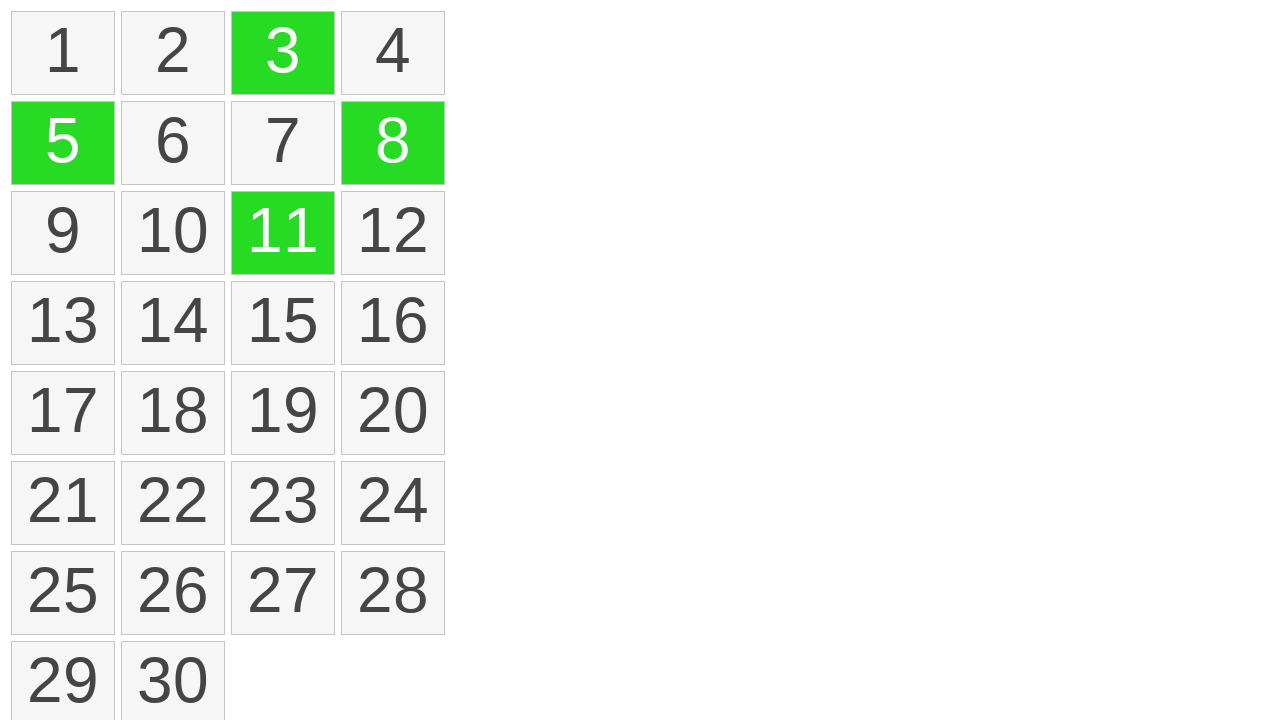

Verified that selected items are highlighted with ui-selected class
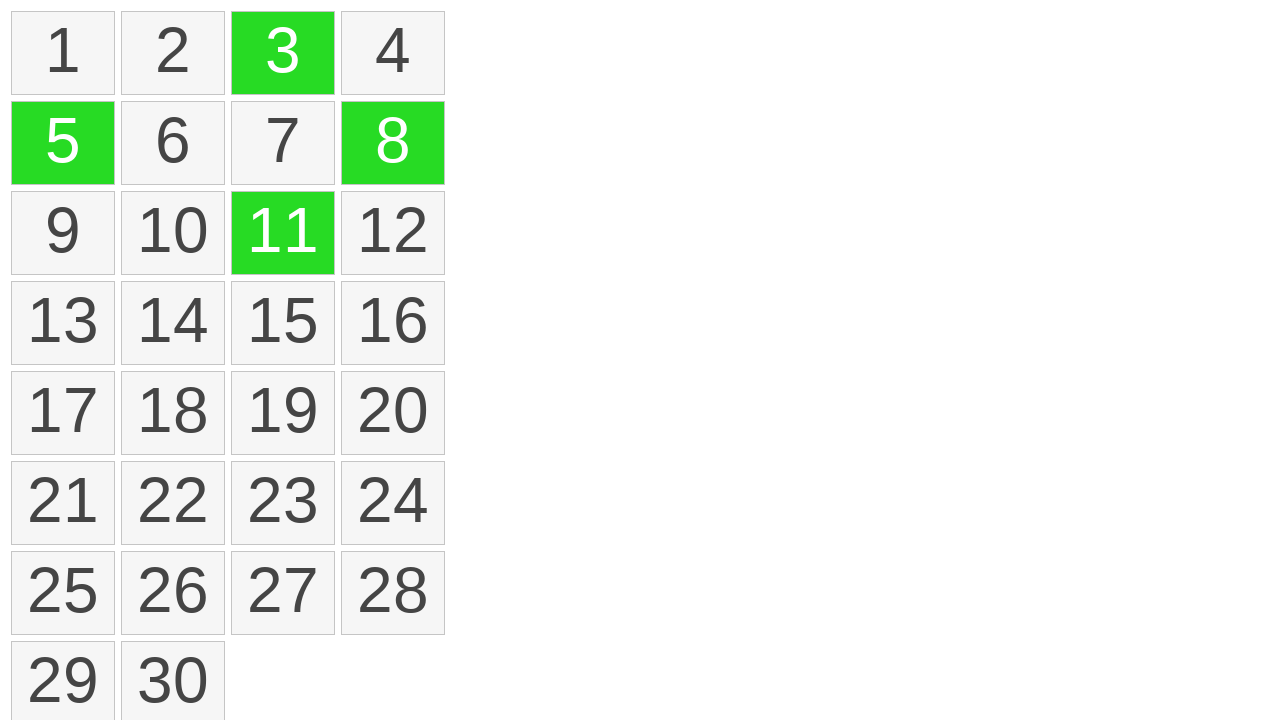

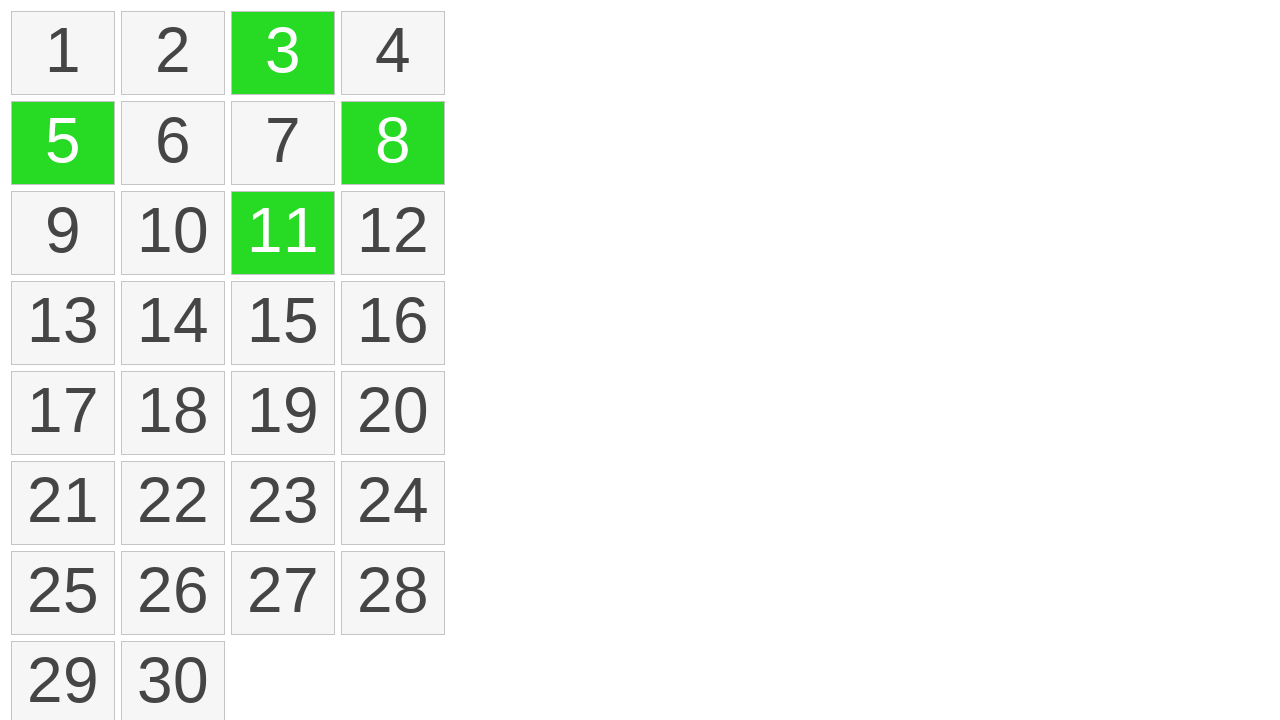